Tests link functionality by clicking home links that open new tabs and API links that display status codes on the page.

Starting URL: https://demoqa.com/links

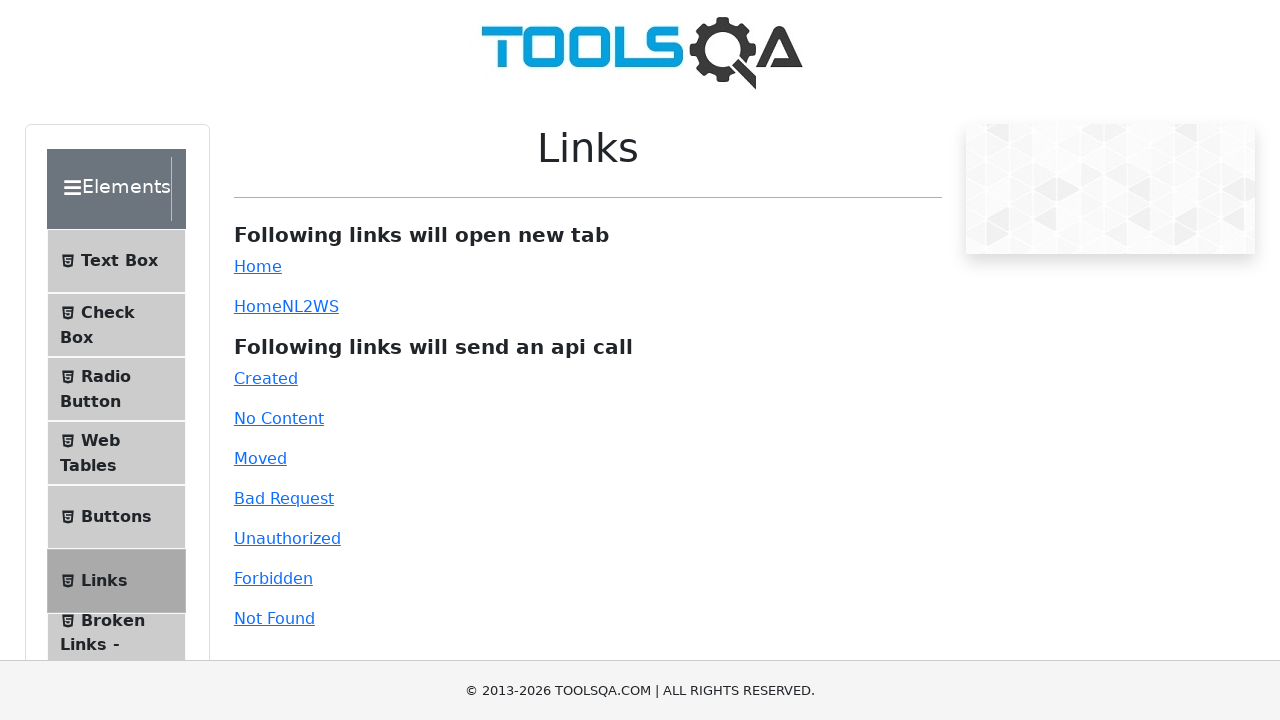

Clicked the Home link (opens new tab) at (258, 266) on #simpleLink
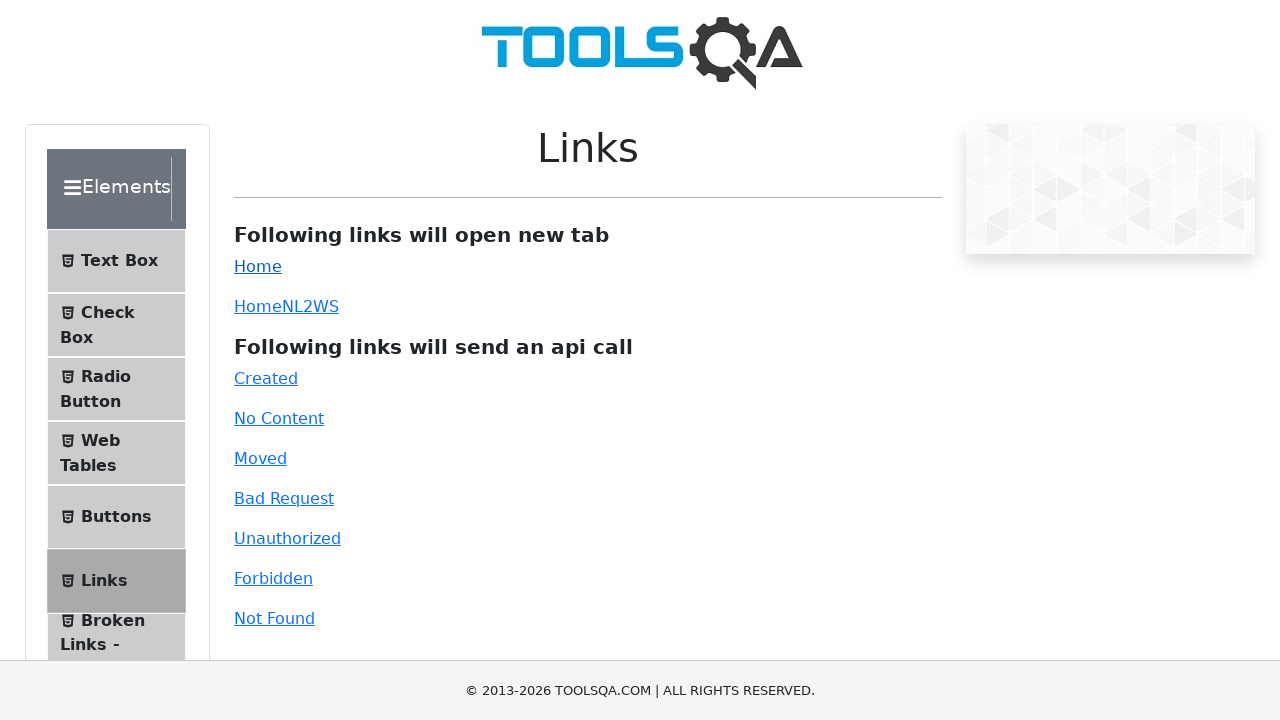

Waited 1000ms for new page to open
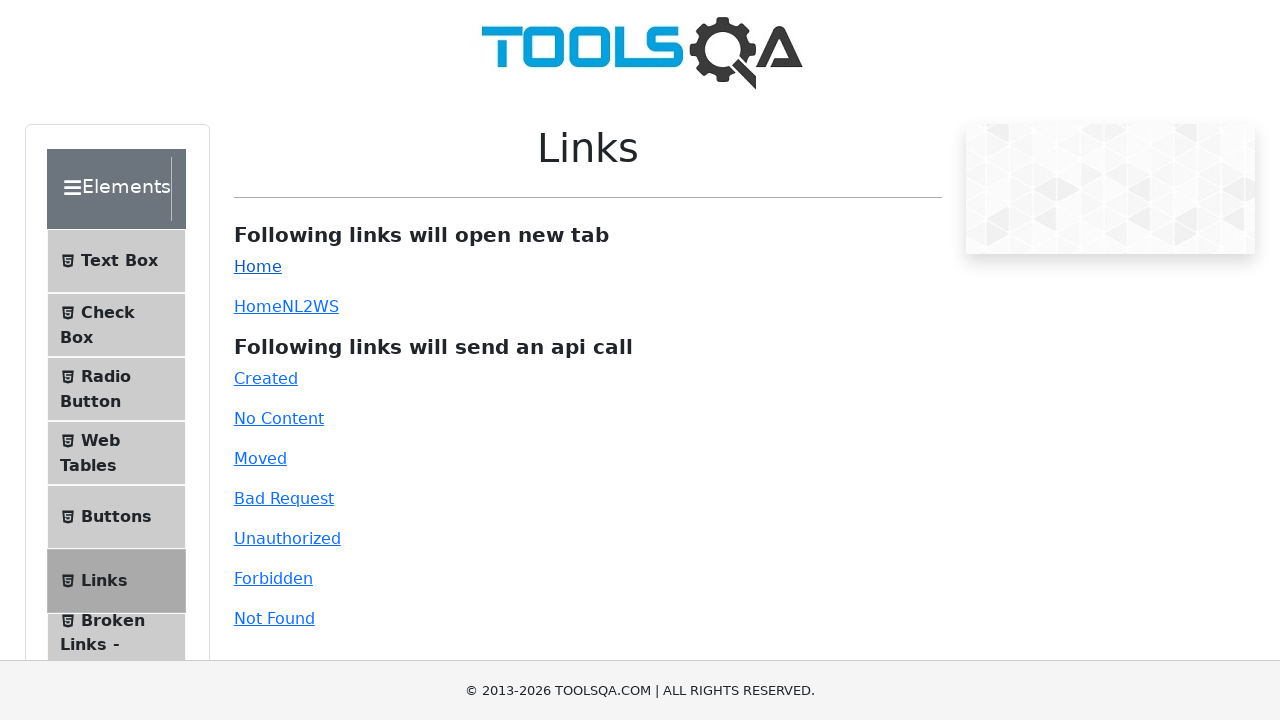

Clicked the dynamic Home link at (258, 306) on #dynamicLink
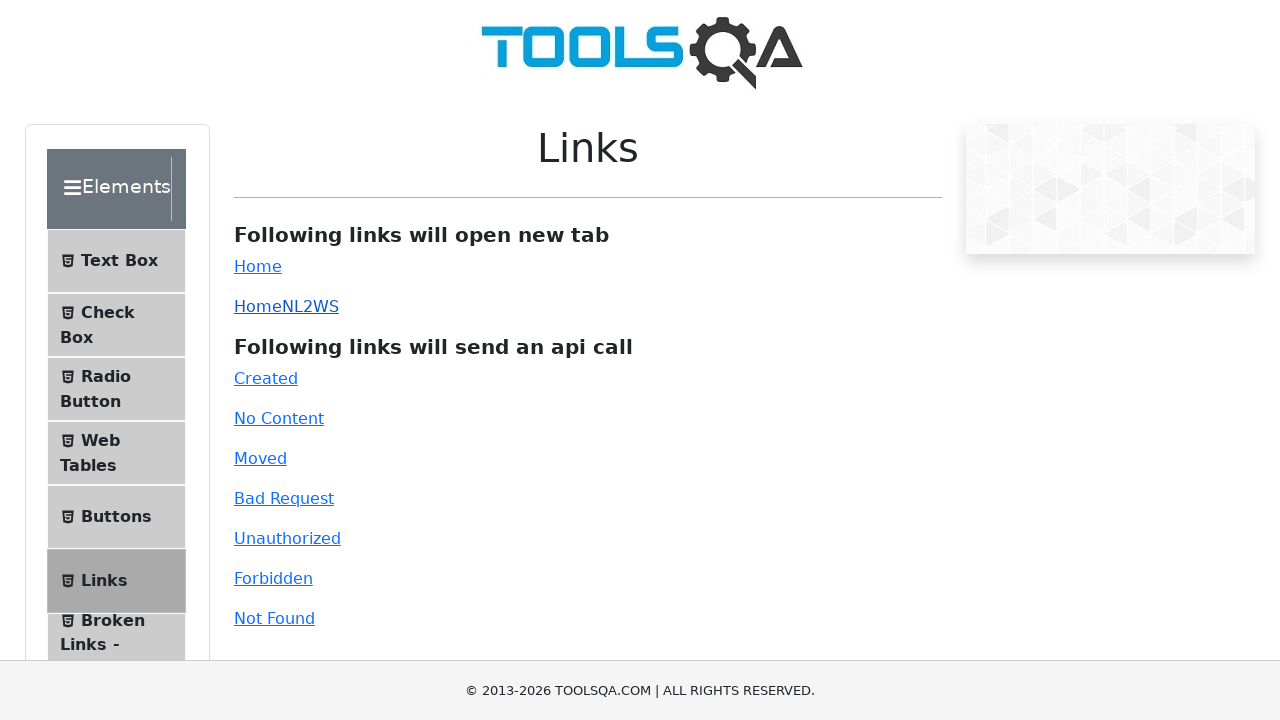

Waited 1000ms for new page to open
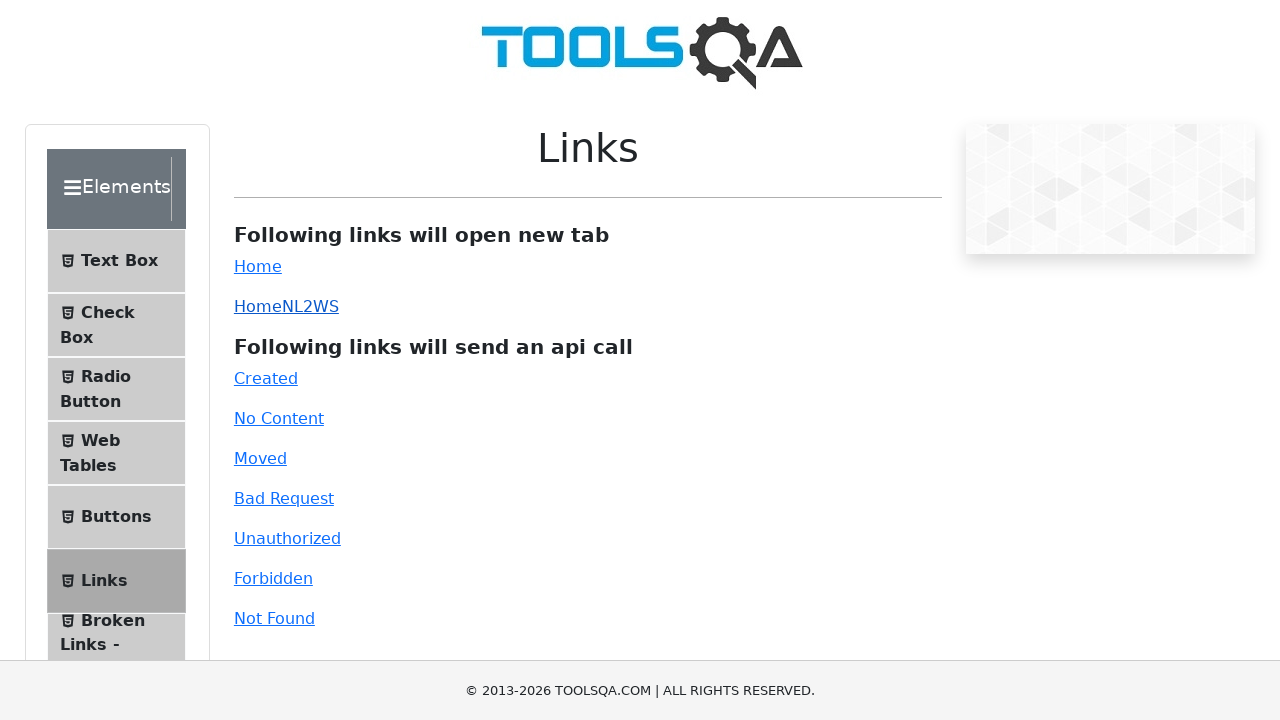

Clicked the Created API link at (266, 378) on #created
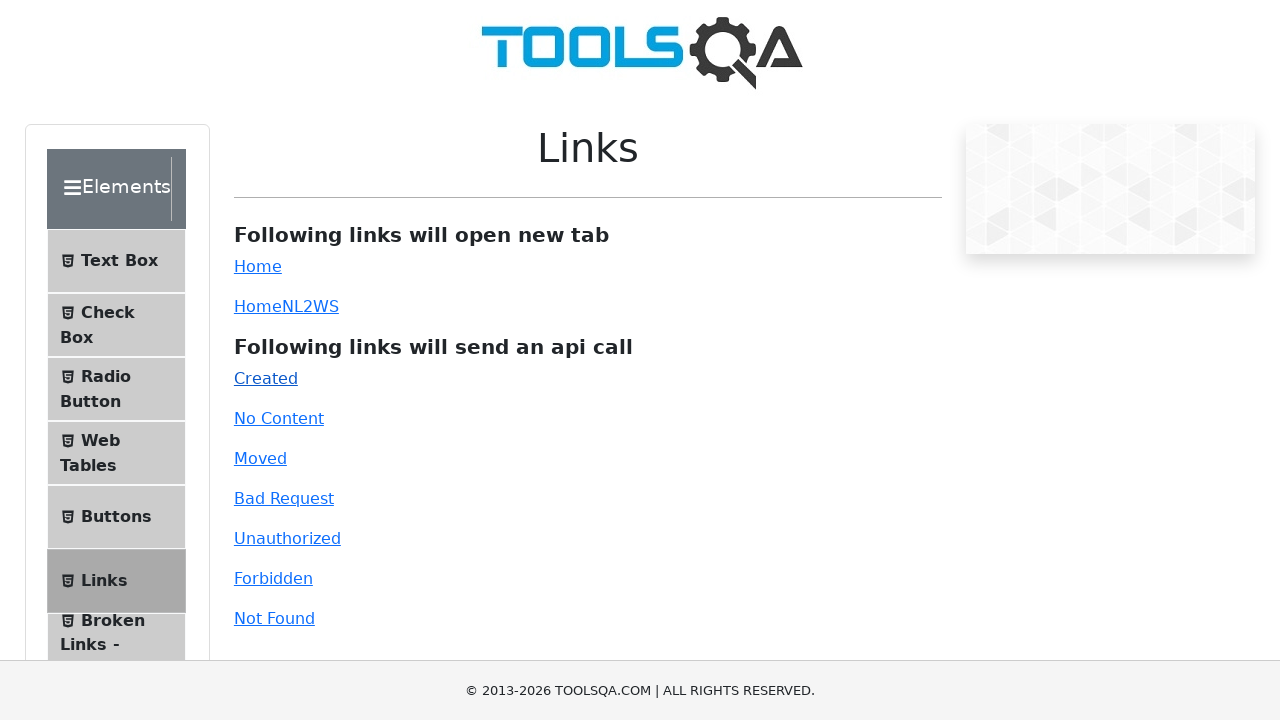

Scrolled to view the API response
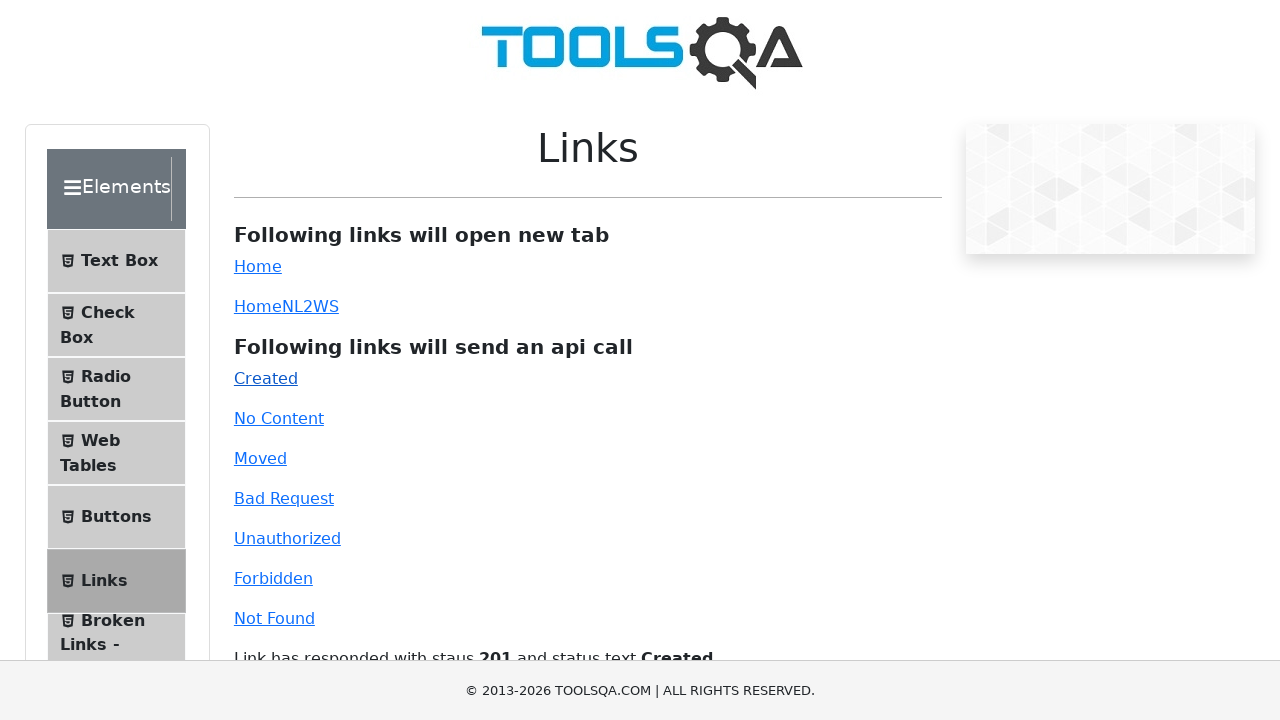

API response appeared with status code
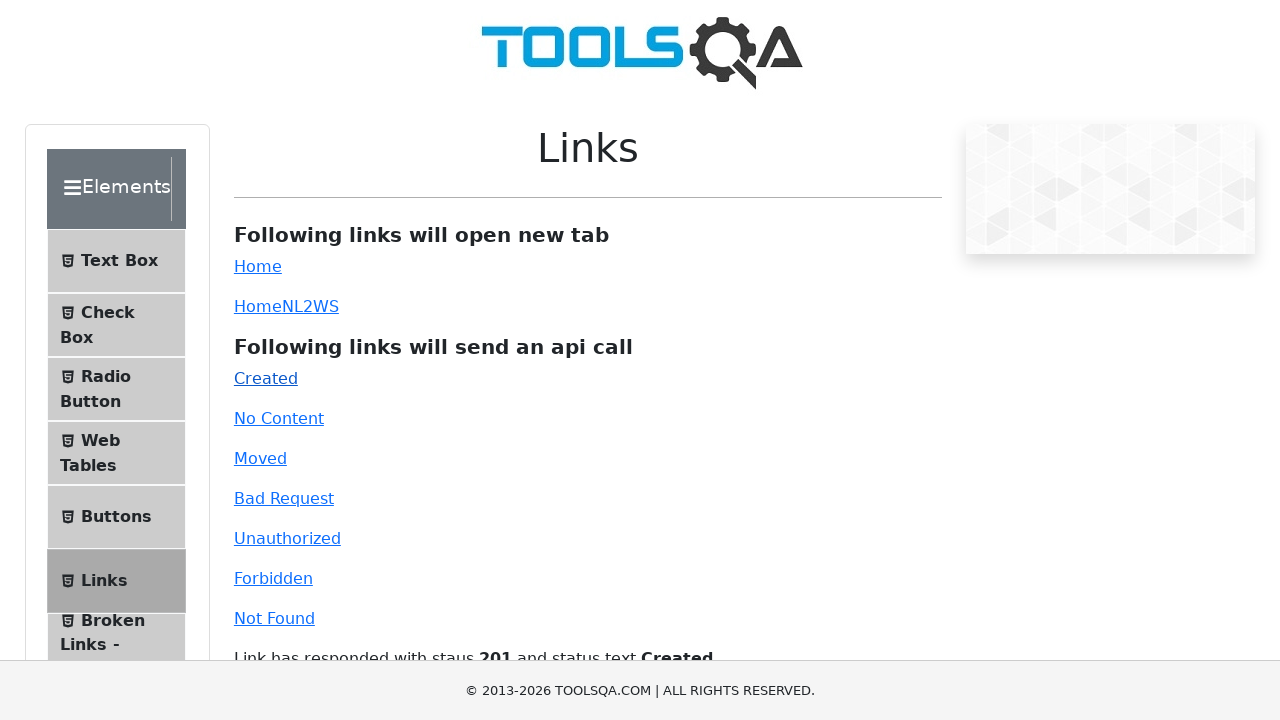

Clicked the No Content API link at (279, 418) on #no-content
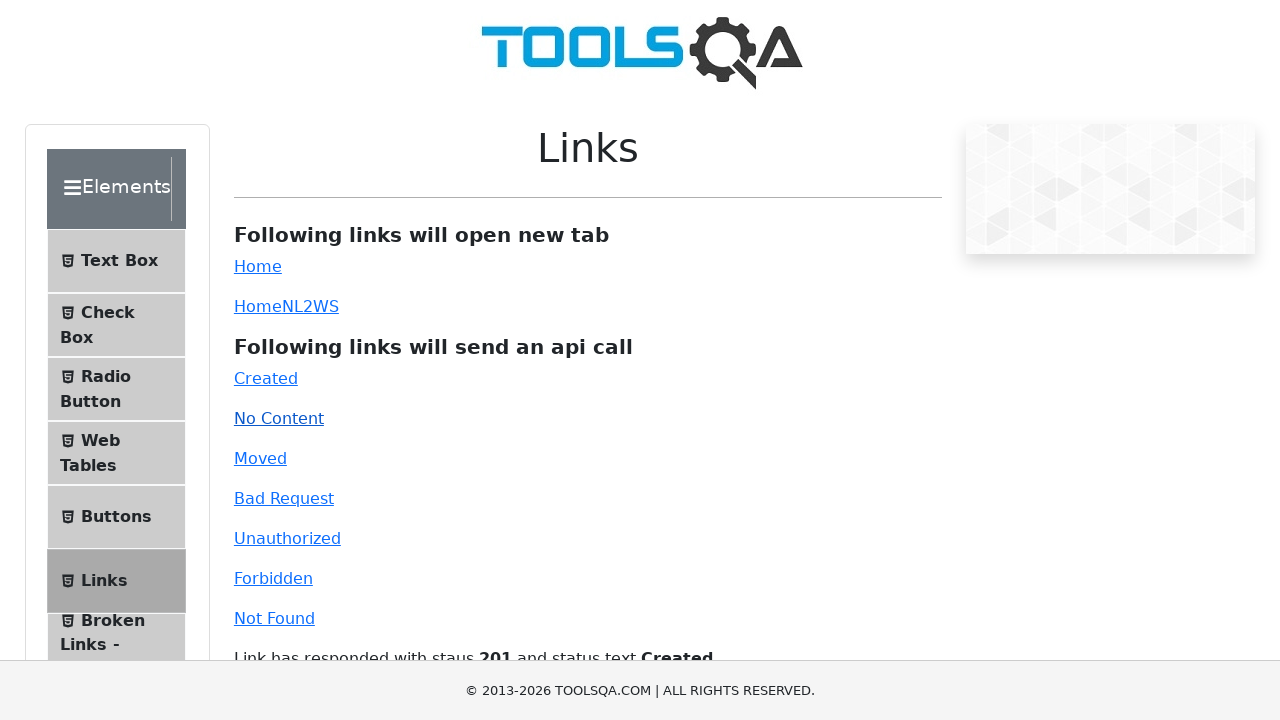

Waited 500ms for API response to update
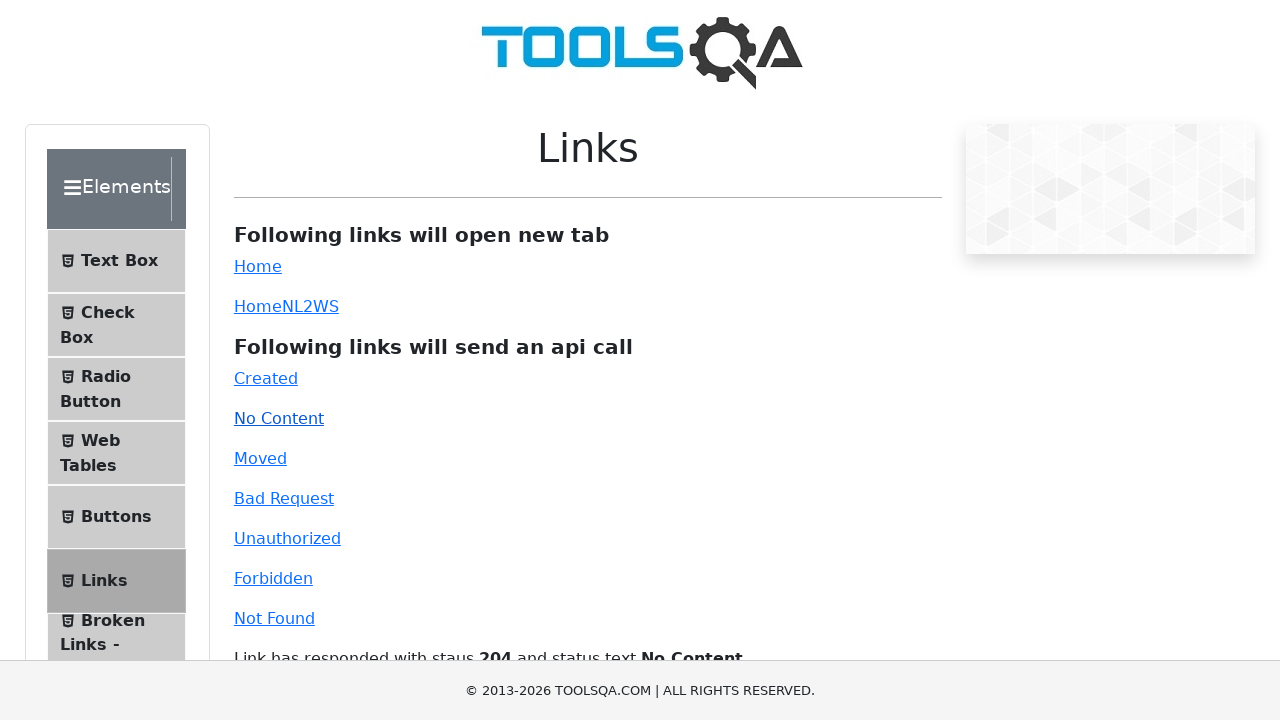

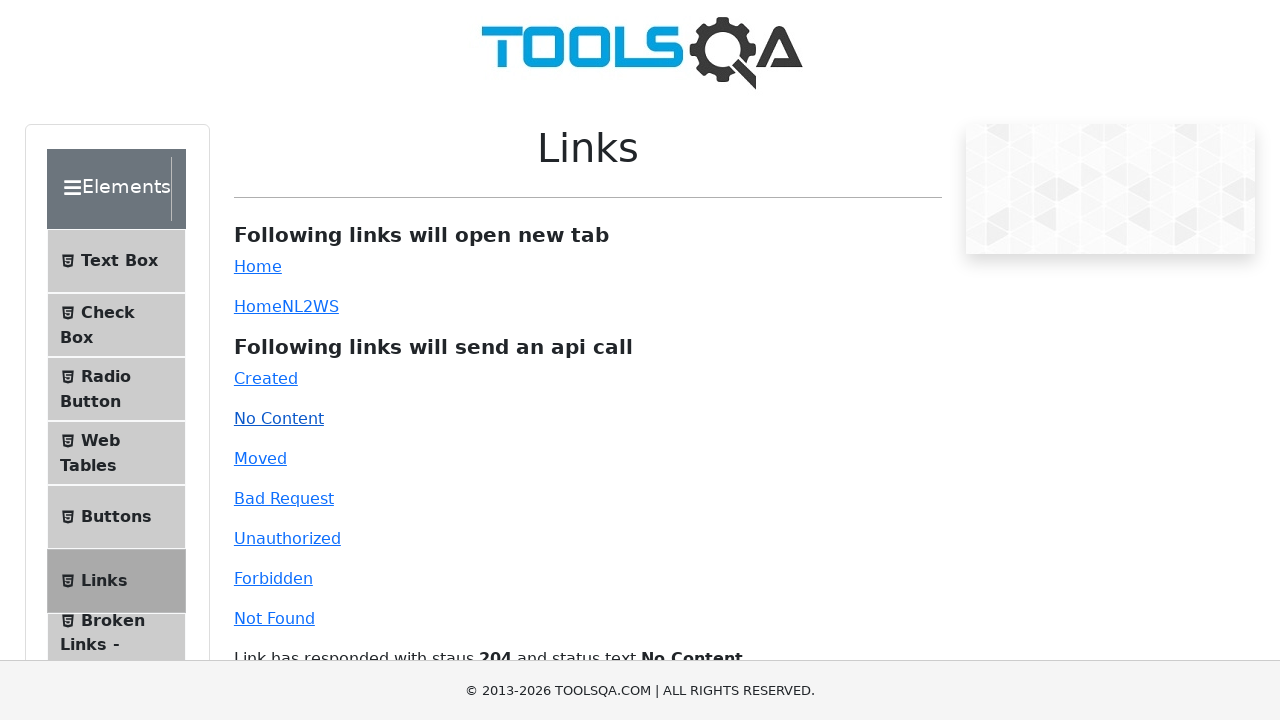